Tests that zoom and pan interaction modes work by clicking mode buttons on the modebar.

Starting URL: https://badj.github.io/NZGovDebtTrends2002-2025/

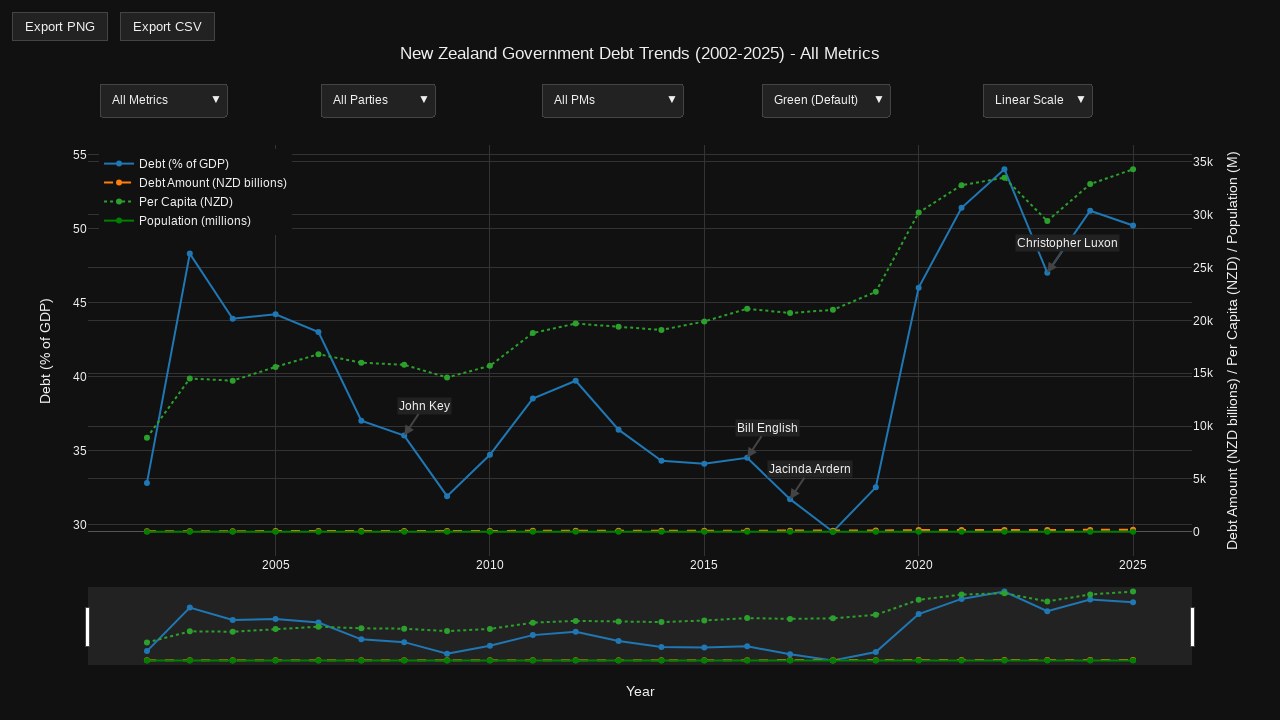

Waited for plot container to be visible
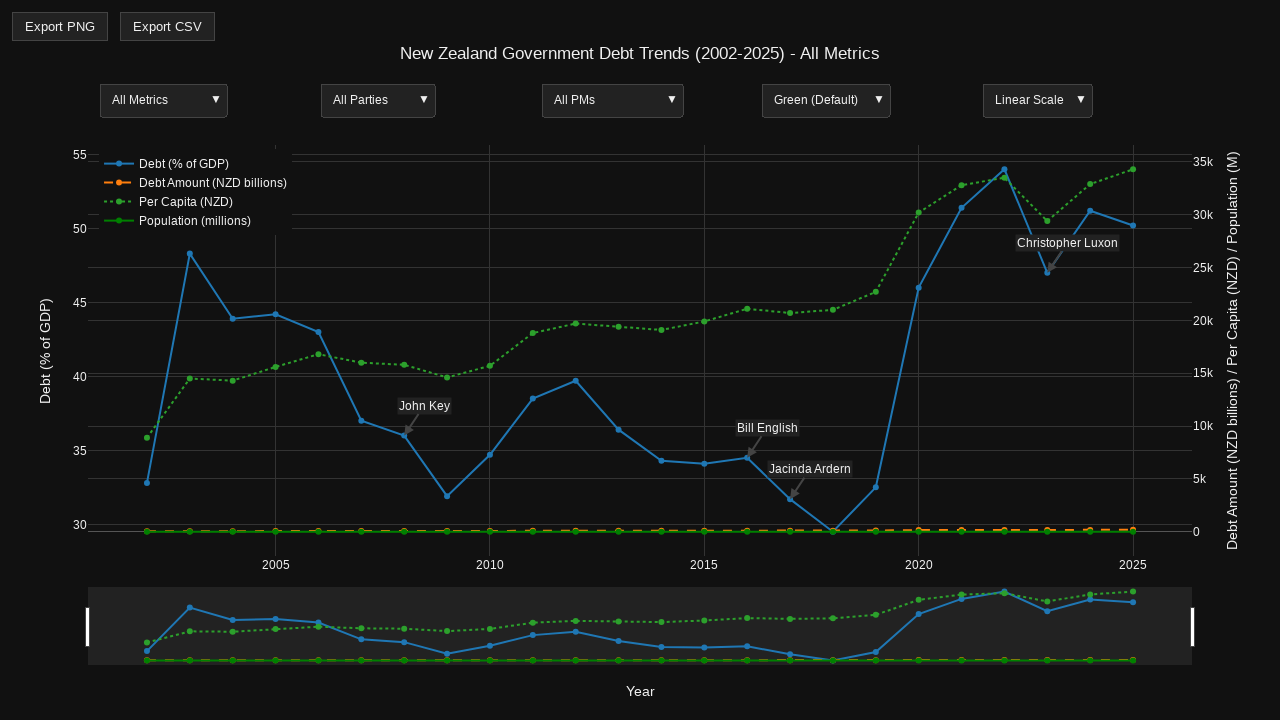

Retrieved plot container bounding box
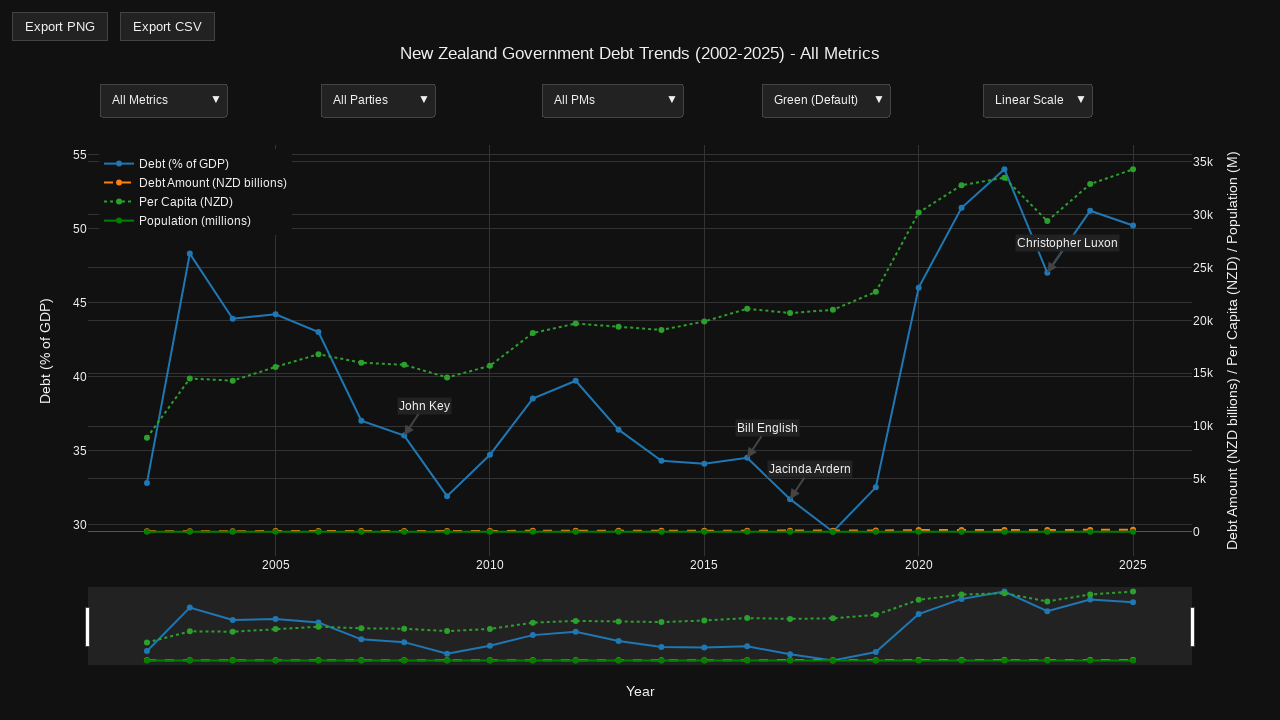

Hovered over plot container to show modebar at (640, 370) on .js-plotly-plot
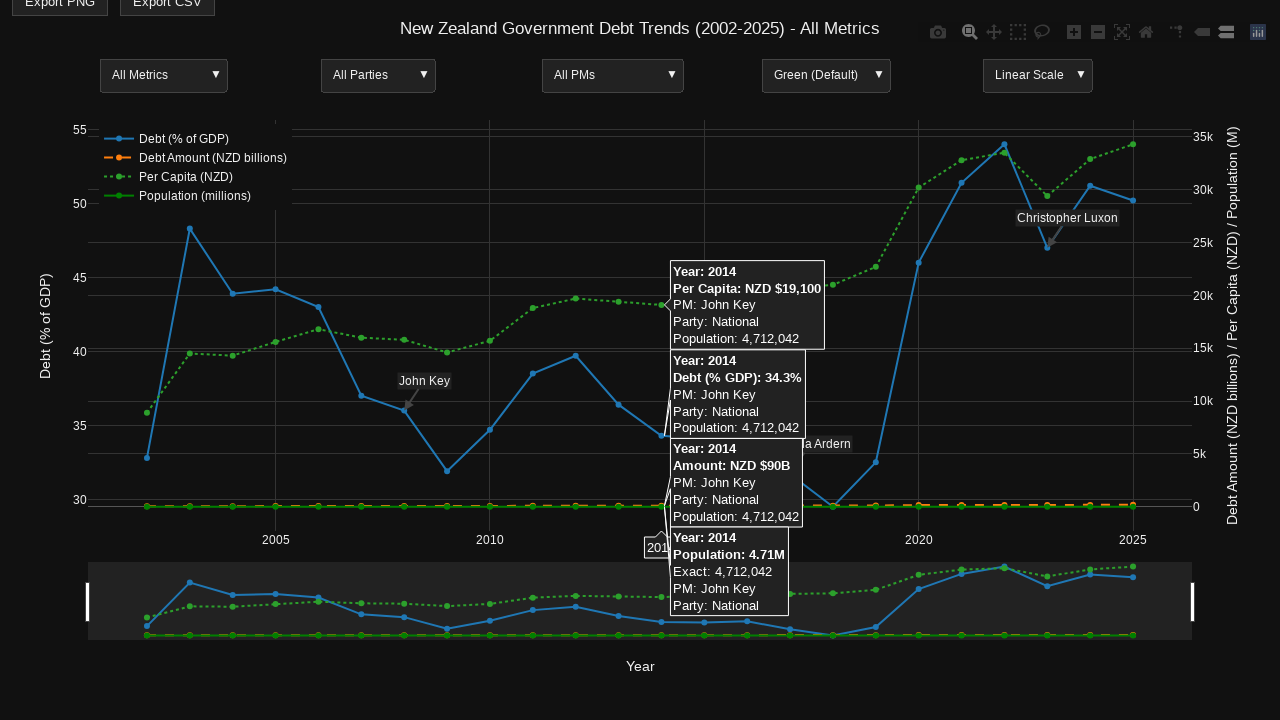

Waited for zoom mode button to be visible
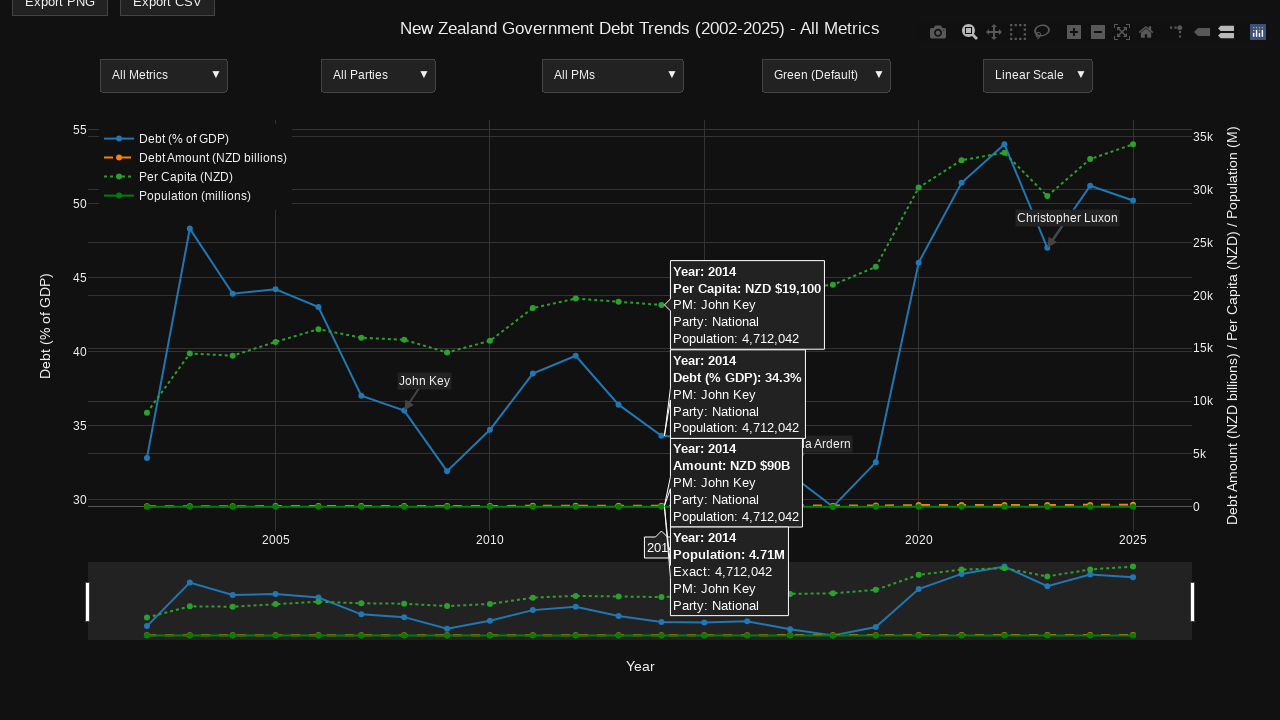

Clicked zoom mode button on modebar at (970, 32) on .modebar-btn[data-title*='zoom' i] >> nth=0
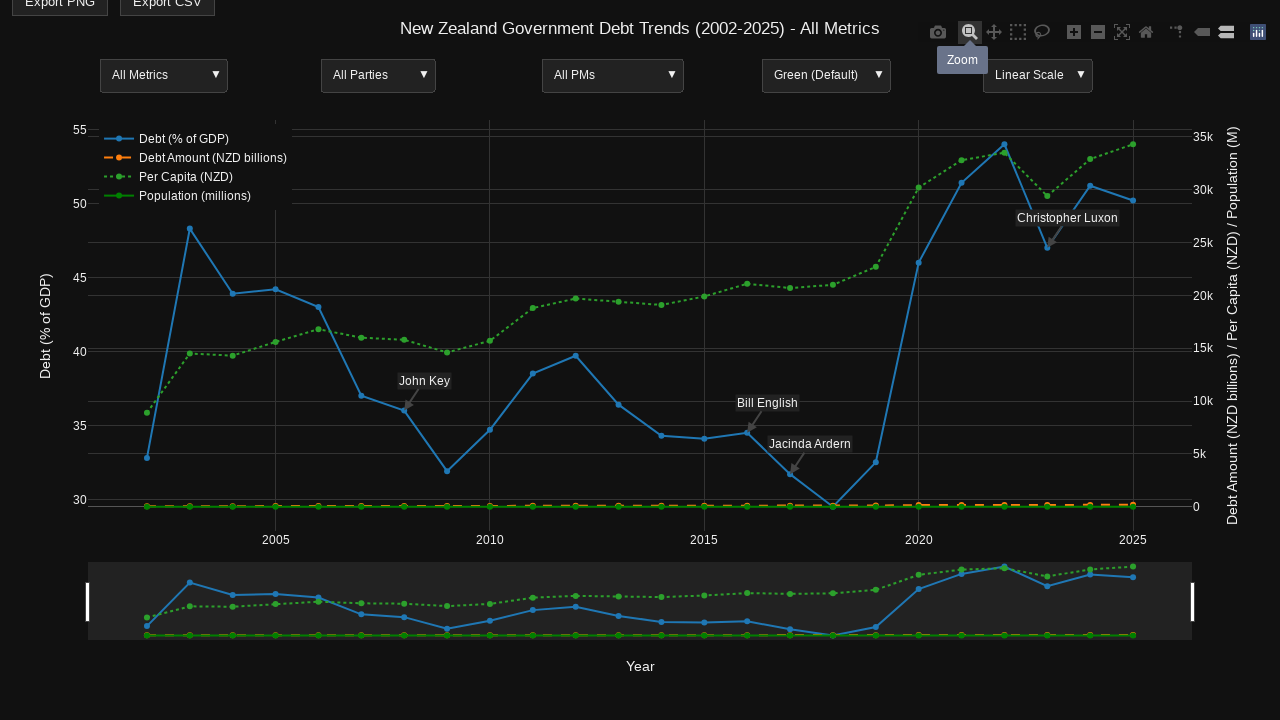

Verified plot container is still visible after selecting zoom mode
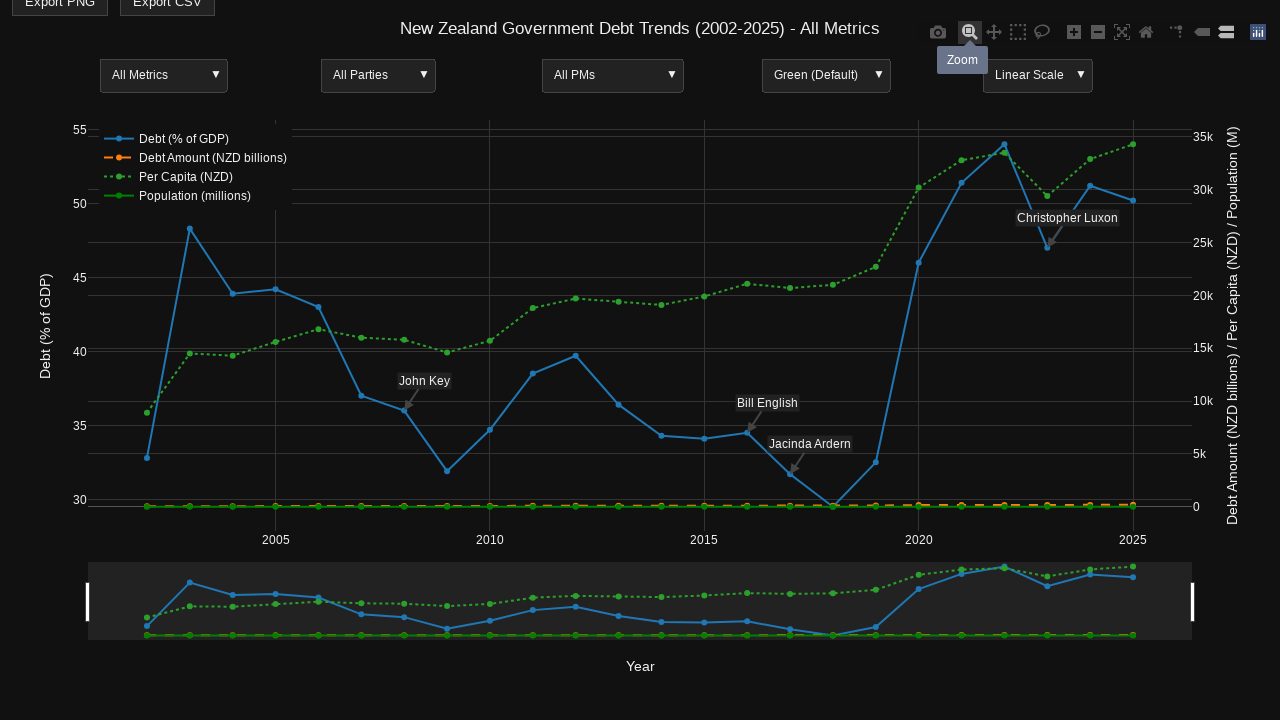

Verified drag layer is visible, confirming zoom mode is interactive
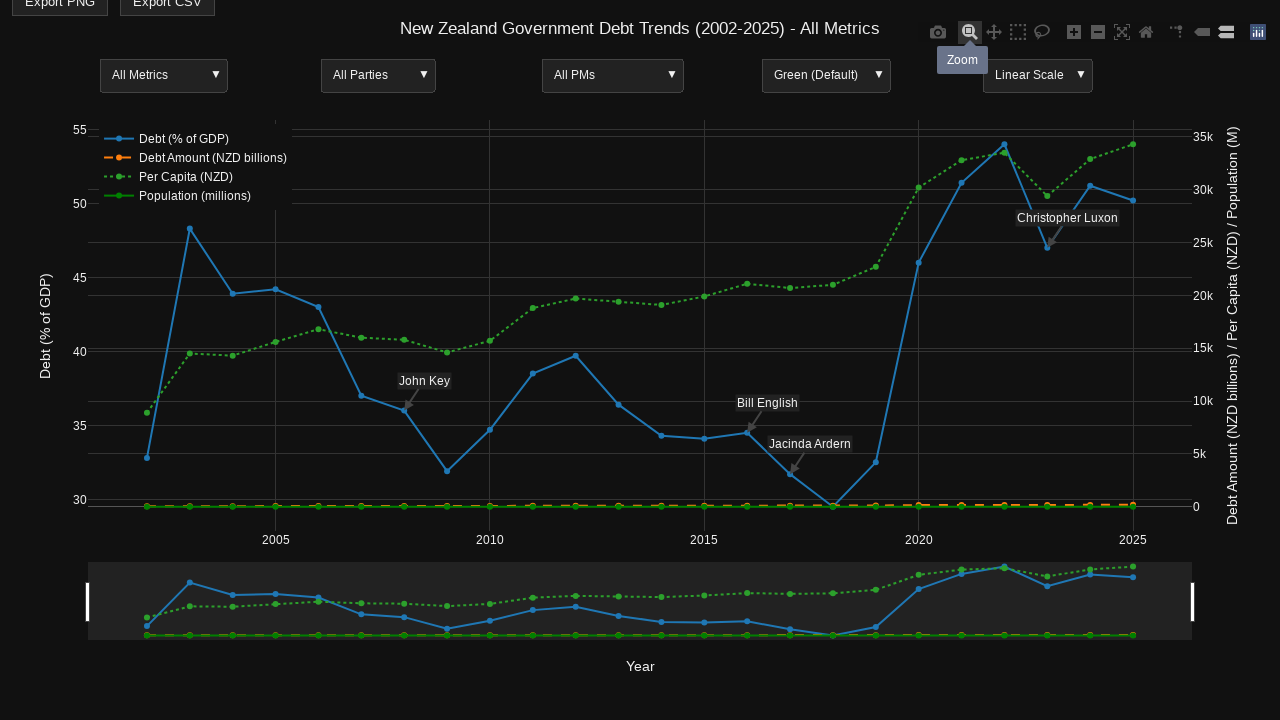

Hovered over plot container to show modebar at (640, 370) on .js-plotly-plot
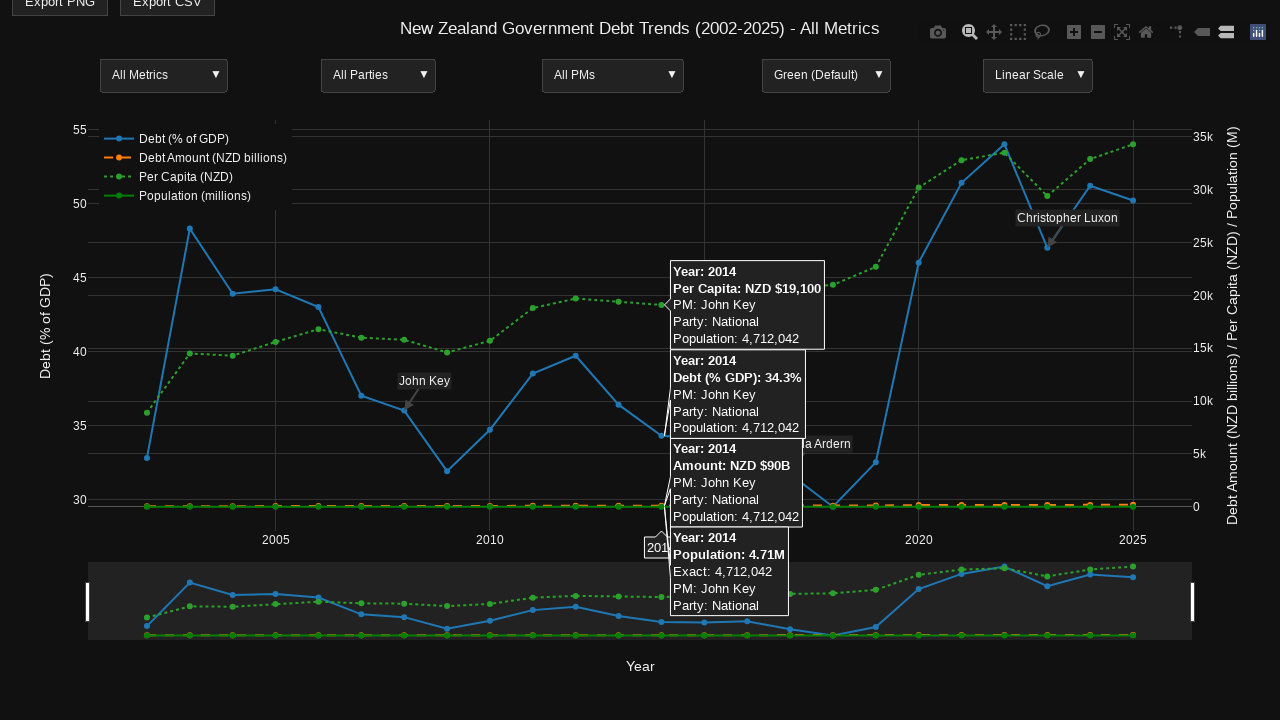

Waited for pan mode button to be visible
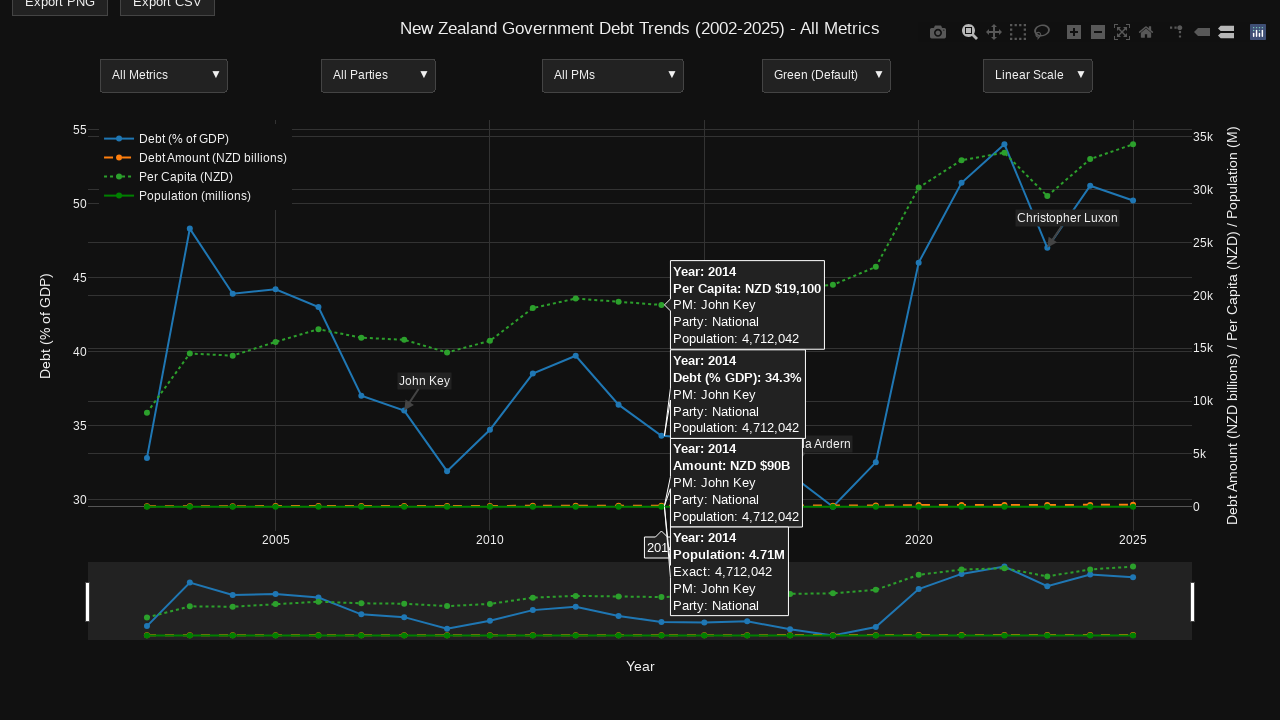

Clicked pan mode button on modebar at (994, 32) on .modebar-btn[data-title*='pan' i] >> nth=0
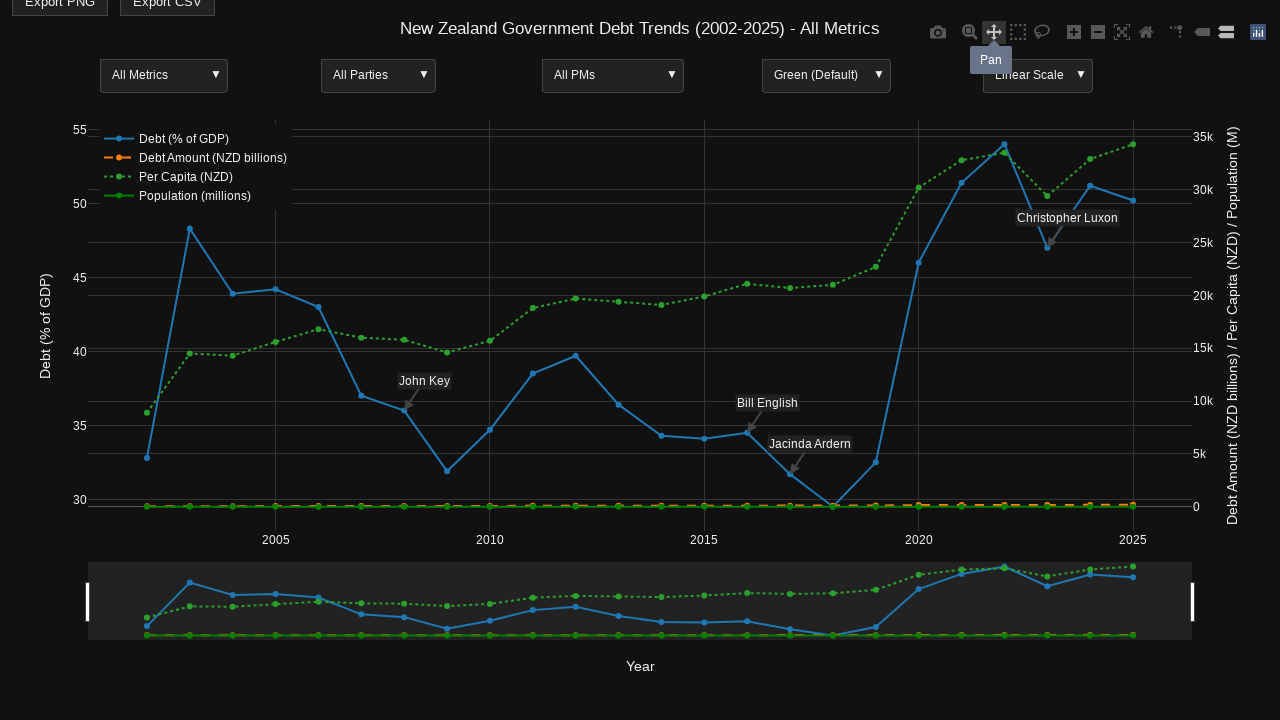

Verified plot container is still visible after selecting pan mode
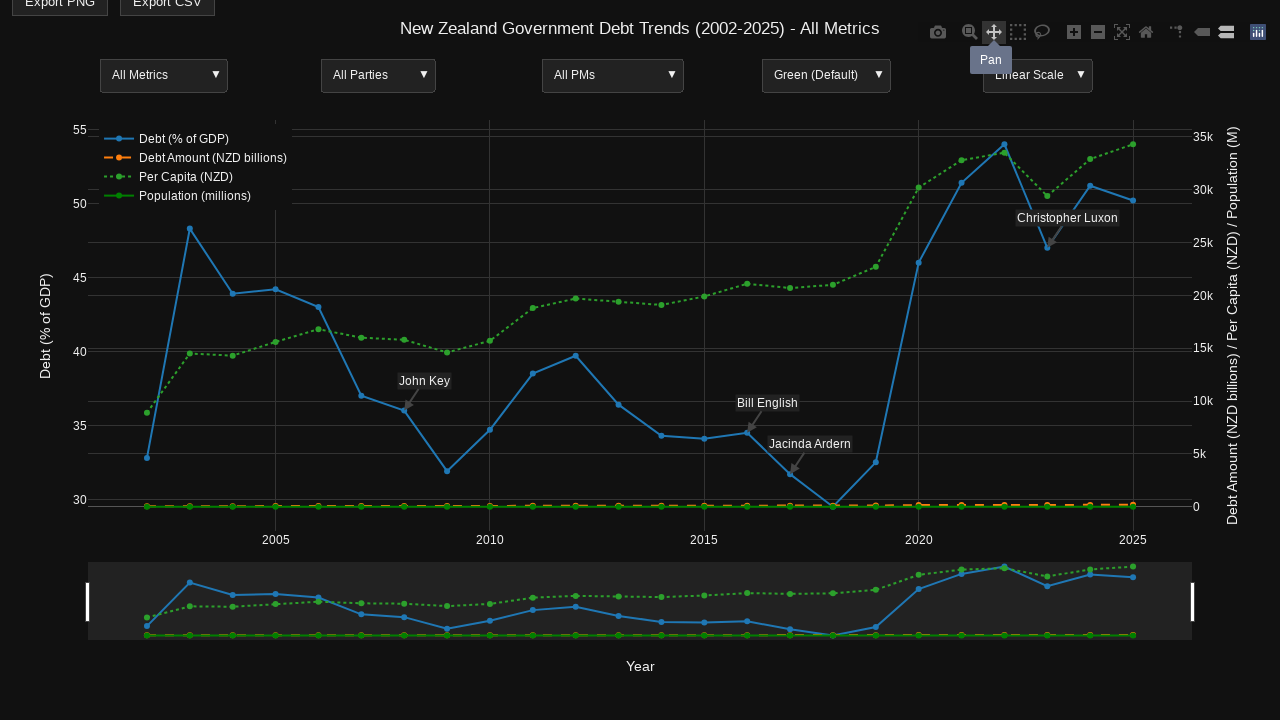

Verified drag layer is visible, confirming pan mode is interactive
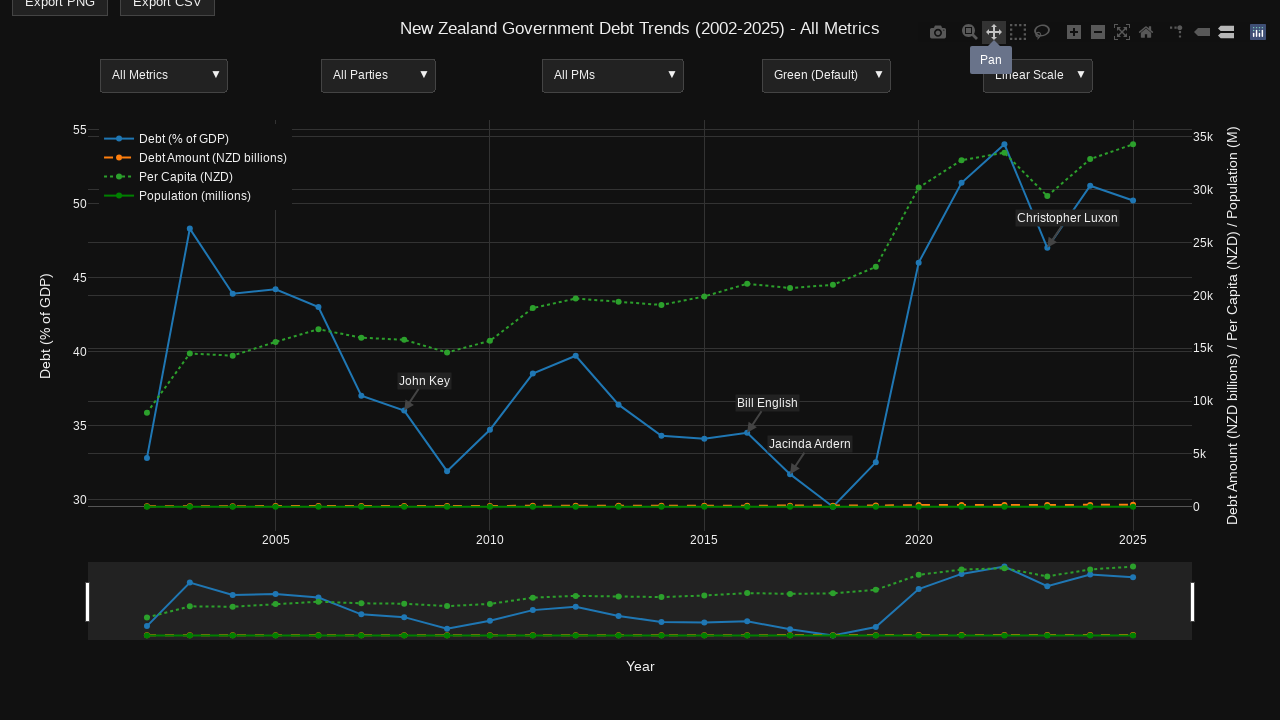

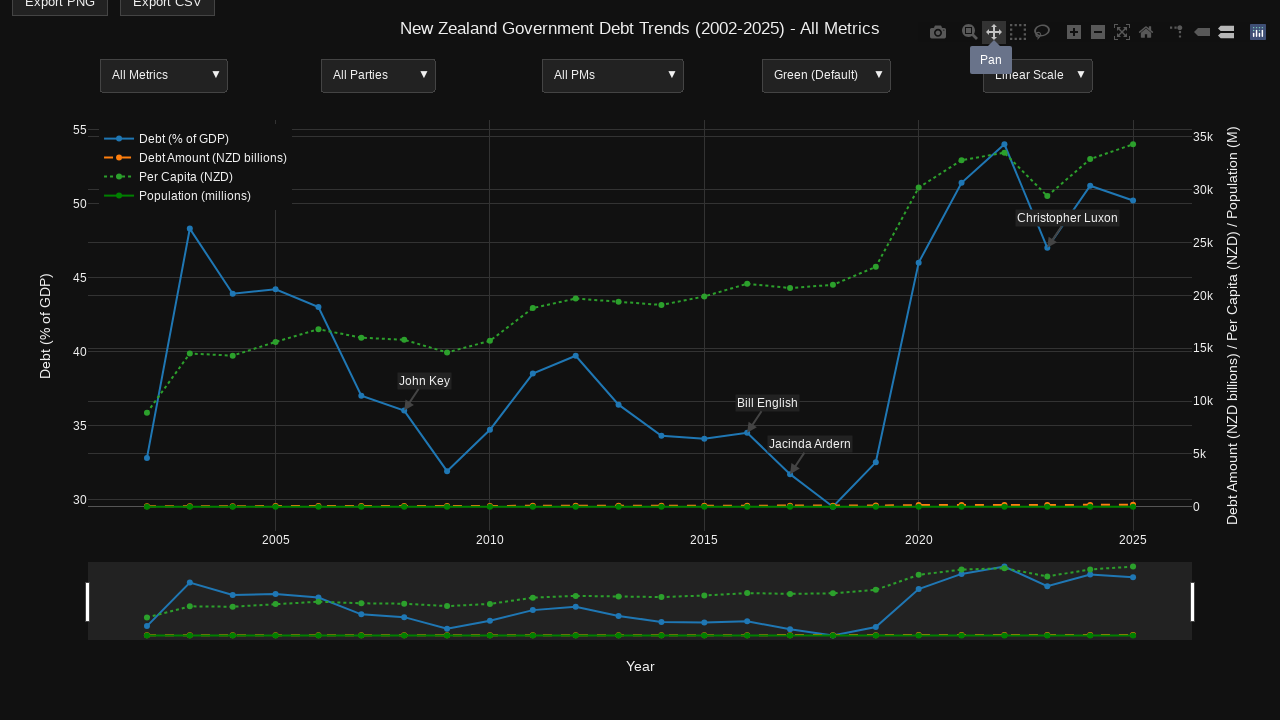